Tests a registration form by filling in first name, last name, email, phone, and address fields, then submitting and verifying the success message.

Starting URL: http://suninjuly.github.io/registration1.html

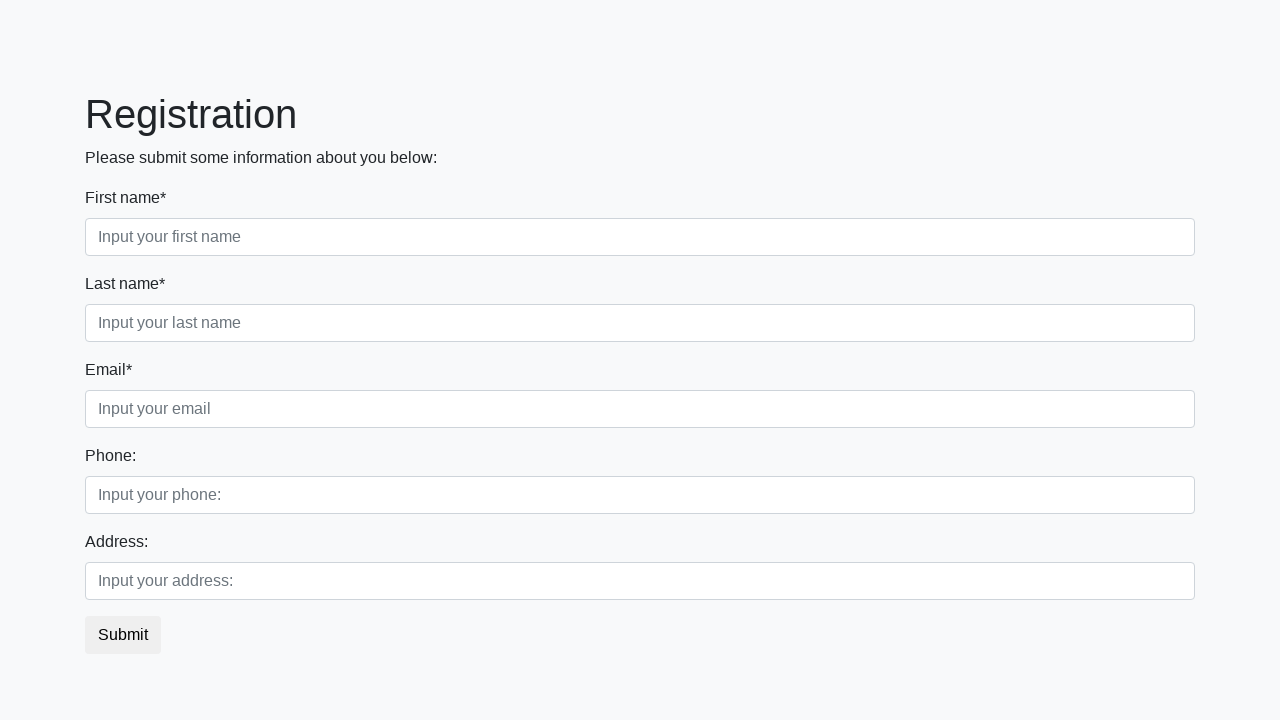

Filled first name field with 'Ivan' on div.first_block > .first_class > .first
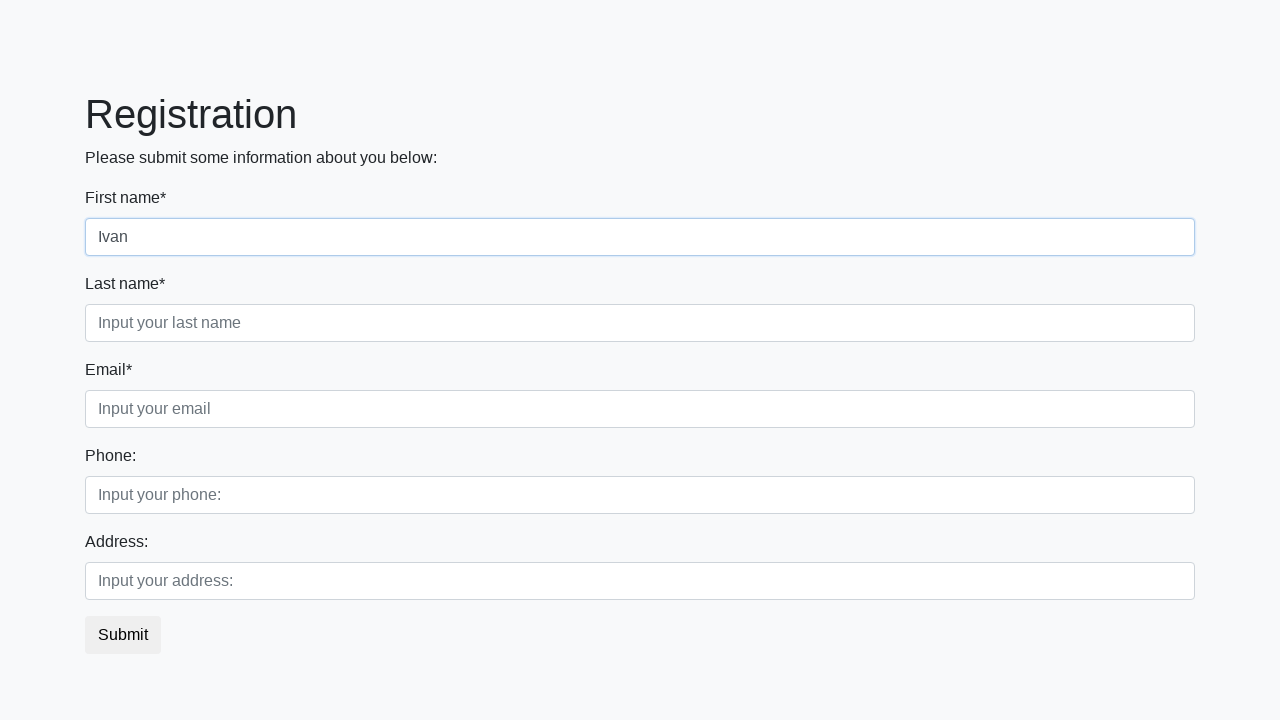

Filled last name field with 'Petrov' on div.first_block > .second_class > .second
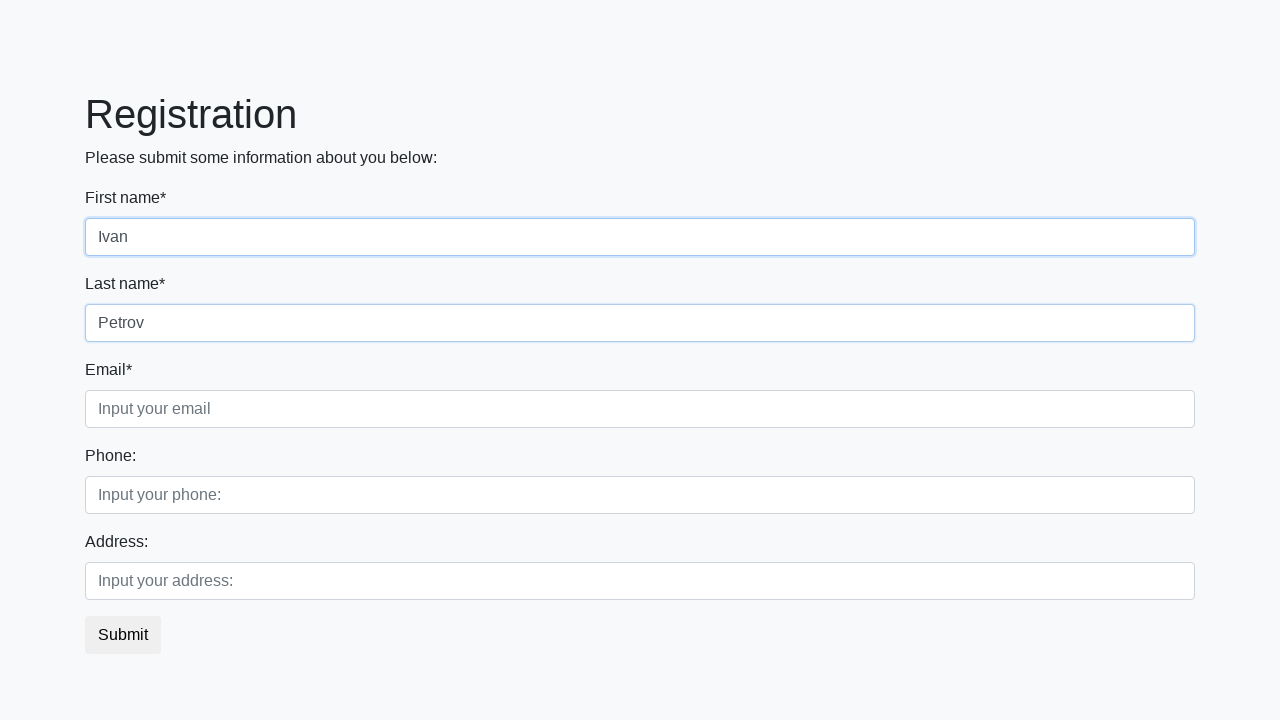

Filled email field with 'test@stopik.by' on div.first_block > .third_class > .third
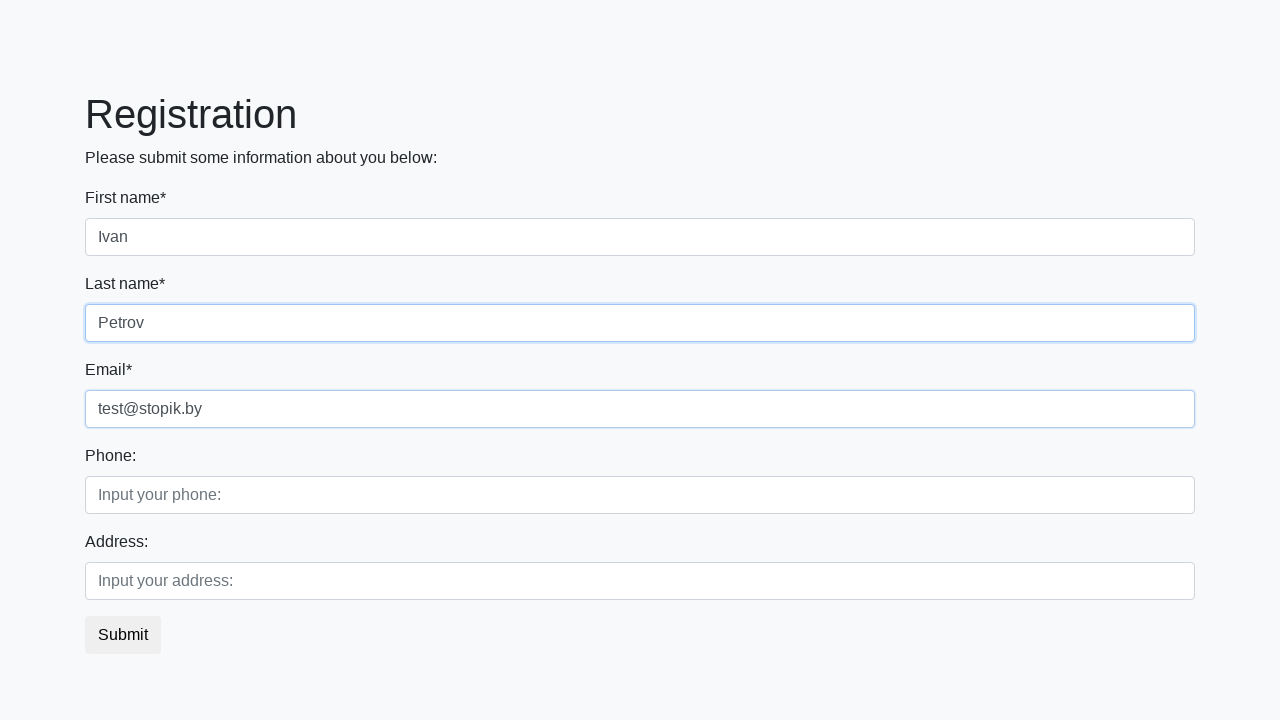

Filled phone field with '557830' on div.second_block > .first_class > .first
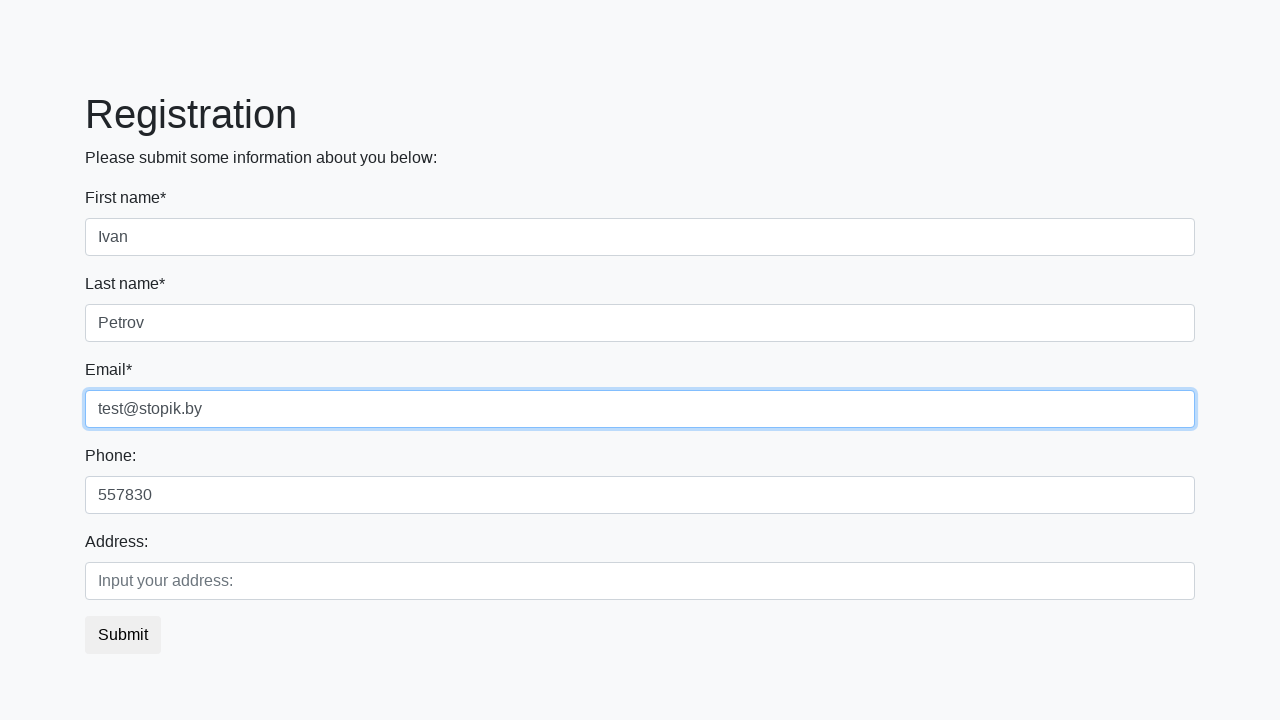

Filled address field with 'Russia' on div.second_block > .second_class > .second
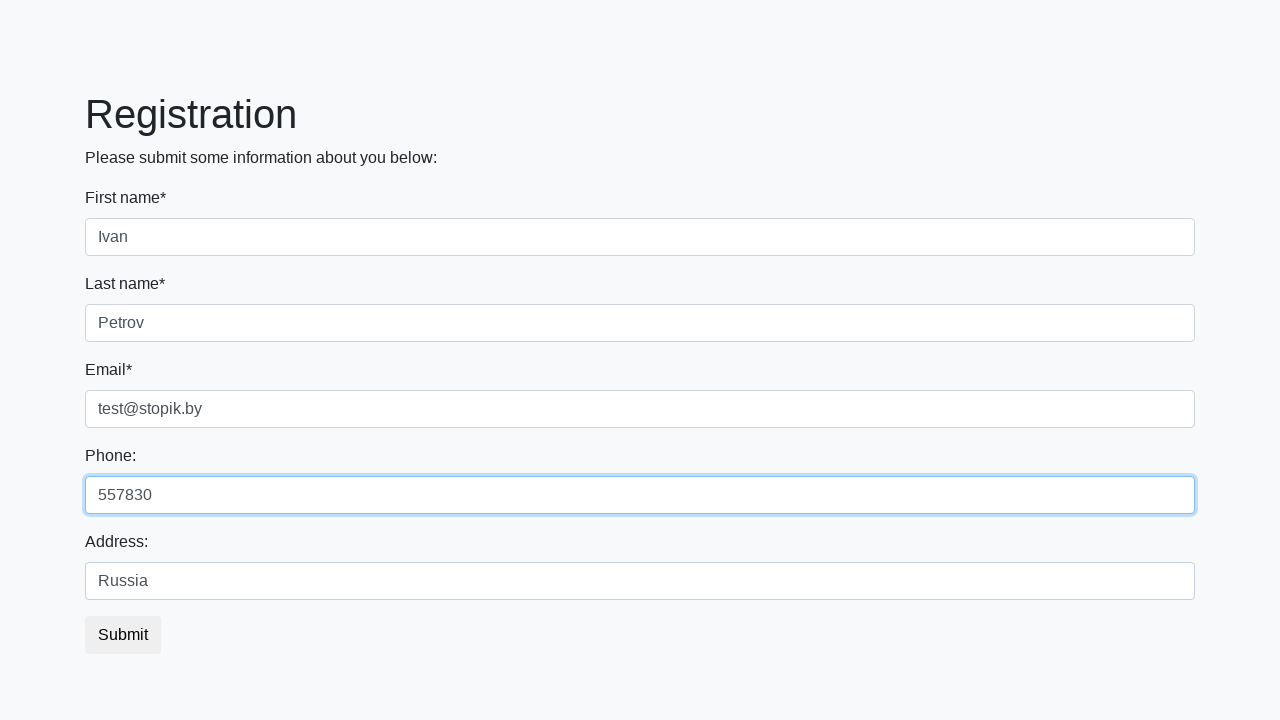

Clicked submit button to register at (123, 635) on .btn
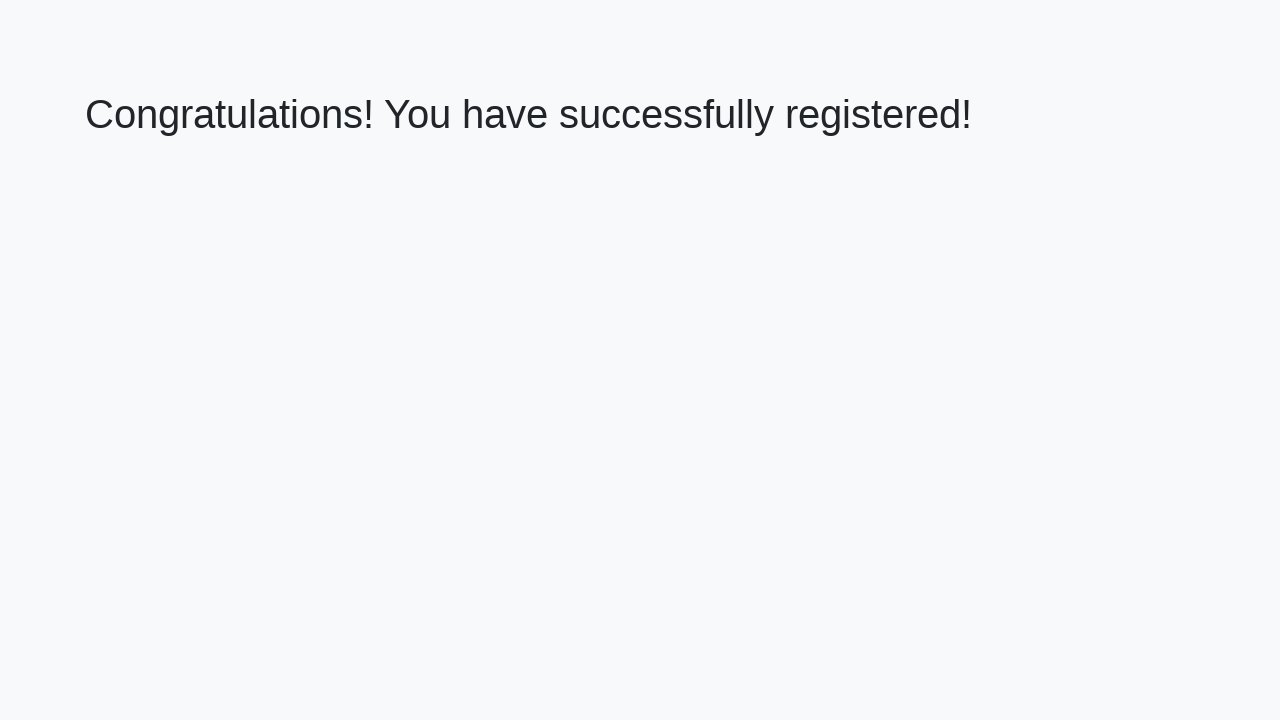

Success message heading loaded
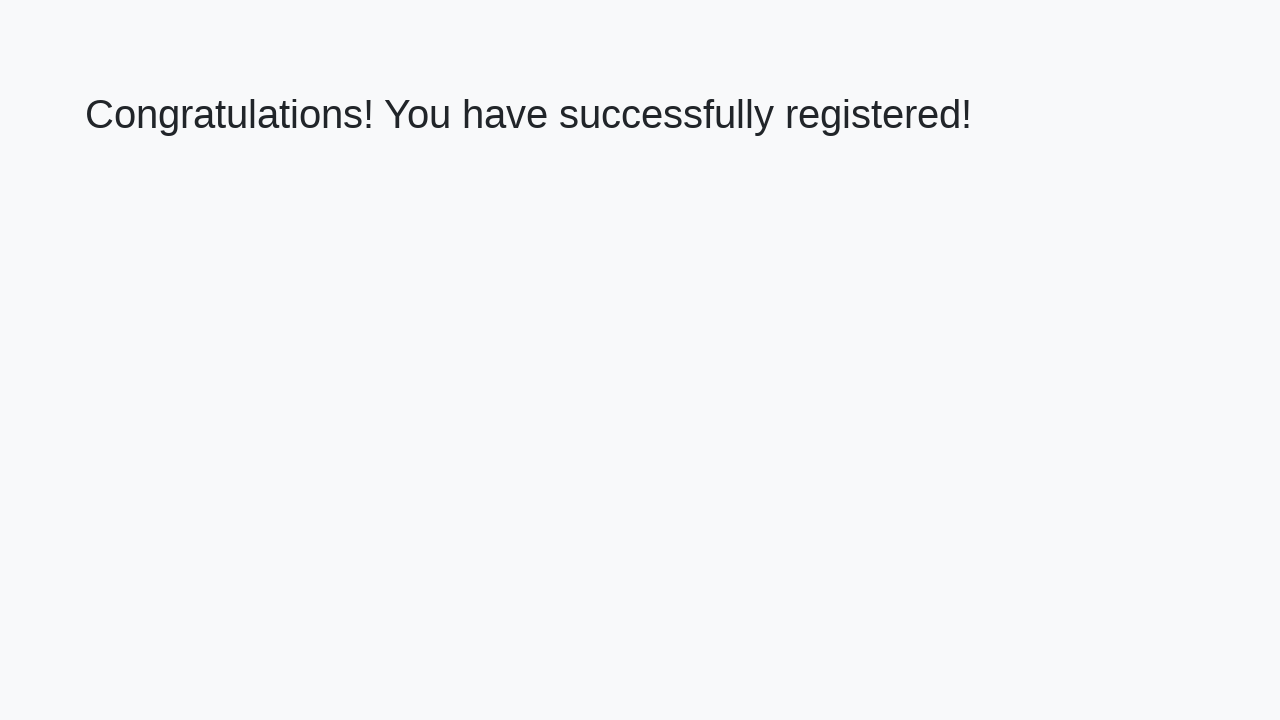

Retrieved success message text
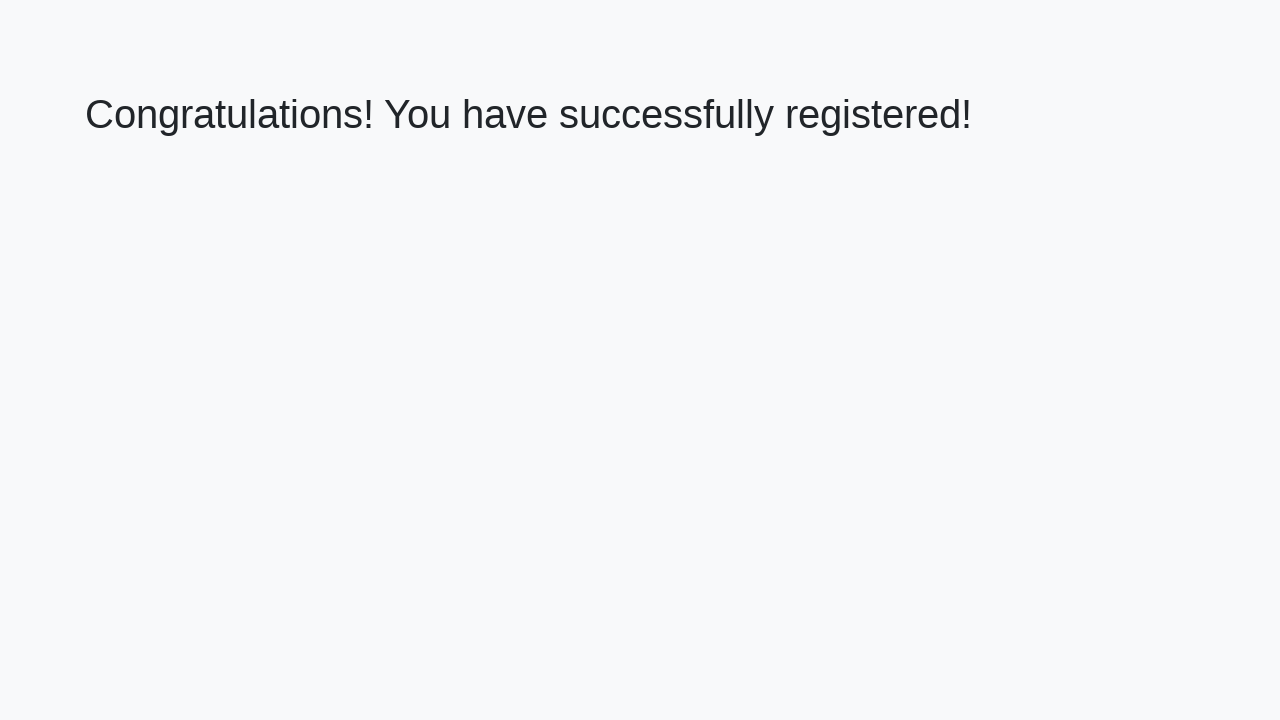

Verified success message: 'Congratulations! You have successfully registered!'
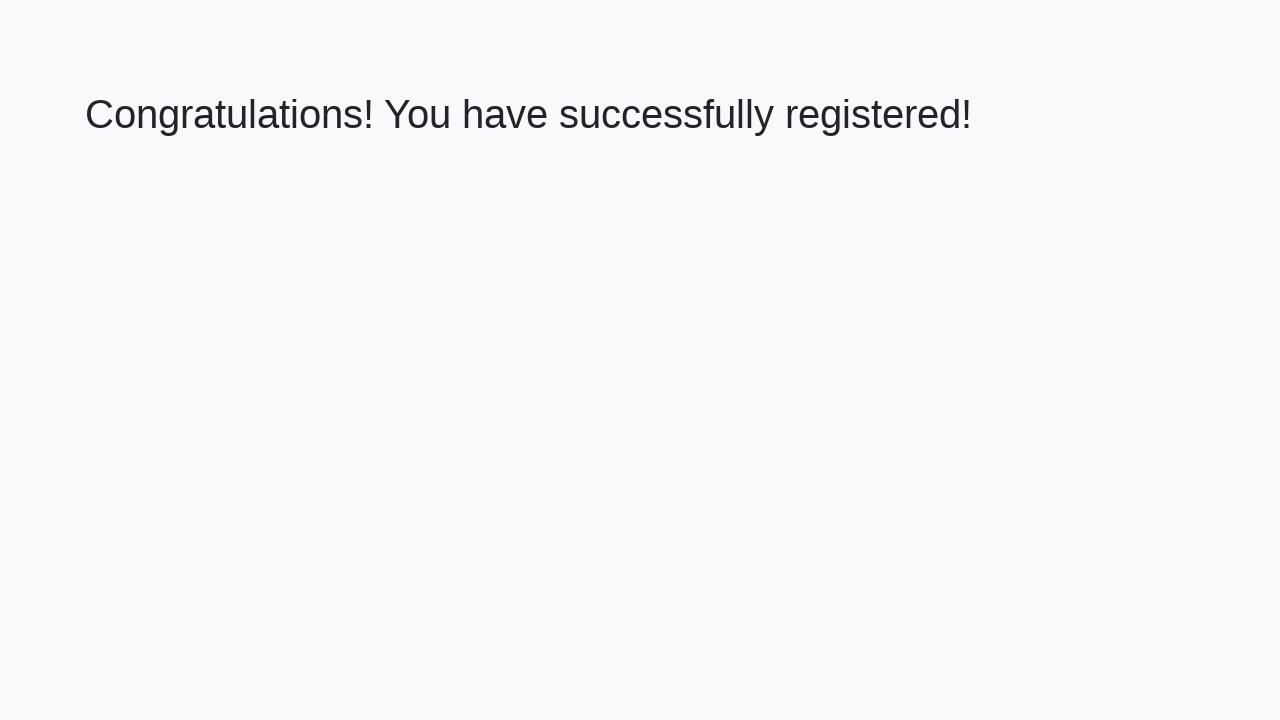

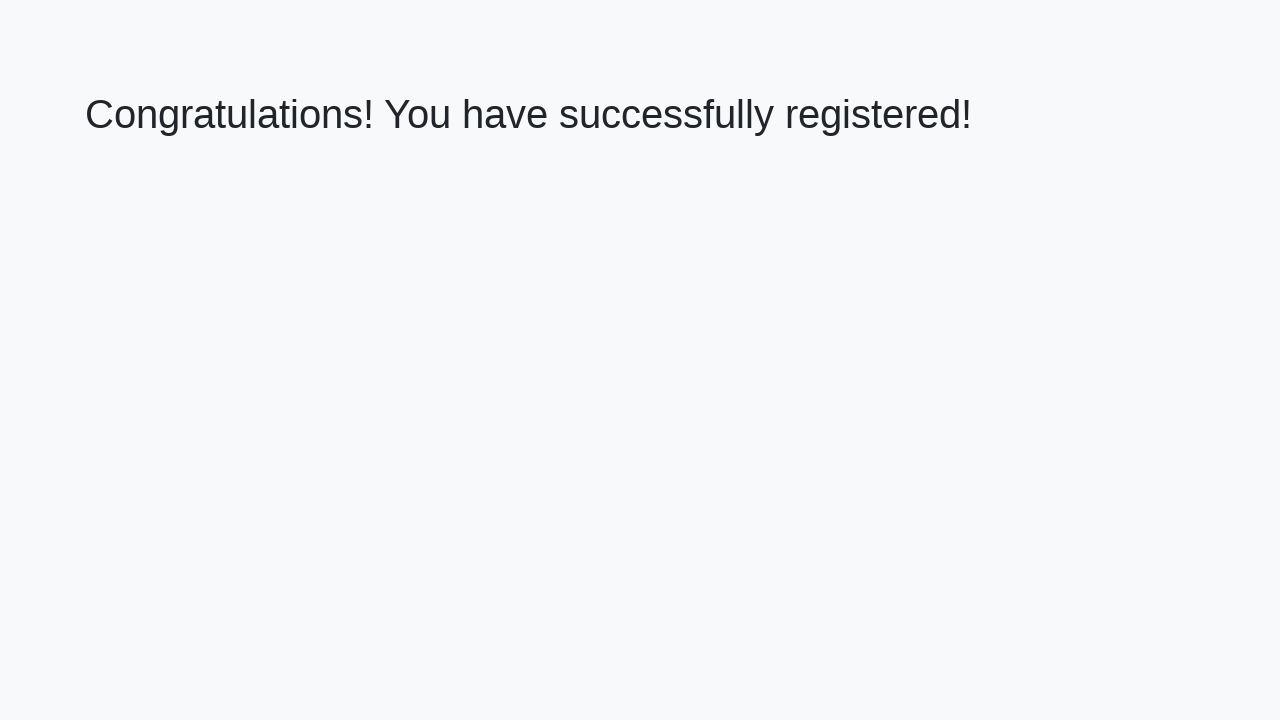